Tests dynamic dropdown functionality by selecting a departure city (Chennai) from the first dropdown and a destination city (Vishakhapatnam) from the second dropdown that automatically opens

Starting URL: https://rahulshettyacademy.com/dropdownsPractise/

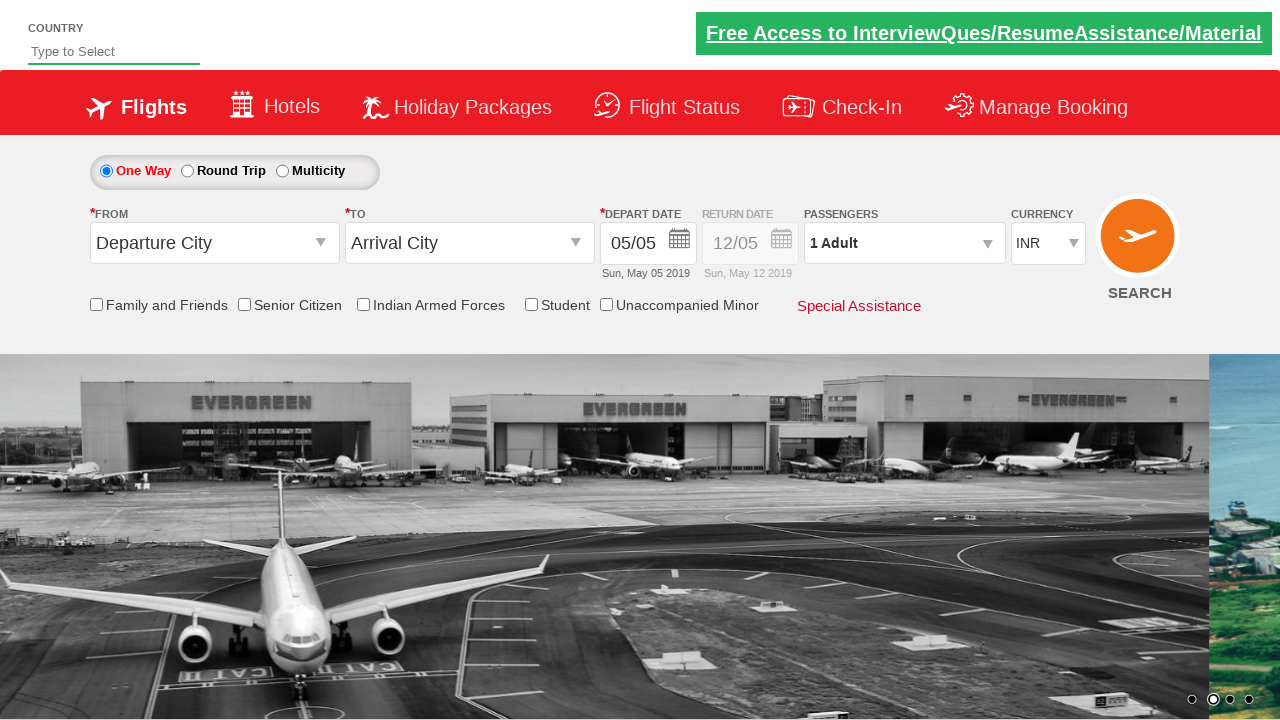

Clicked on origin station dropdown to open it at (214, 243) on #ctl00_mainContent_ddl_originStation1_CTXT
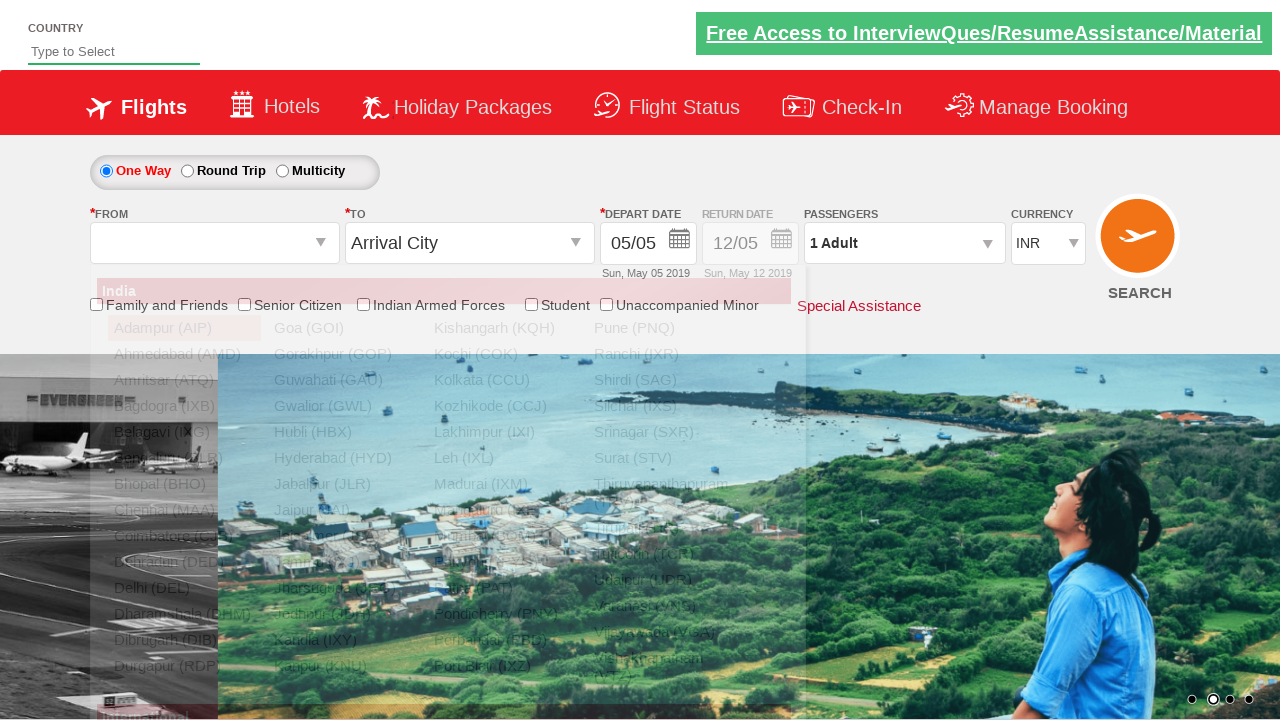

Waited for Chennai (MAA) option to load in dropdown
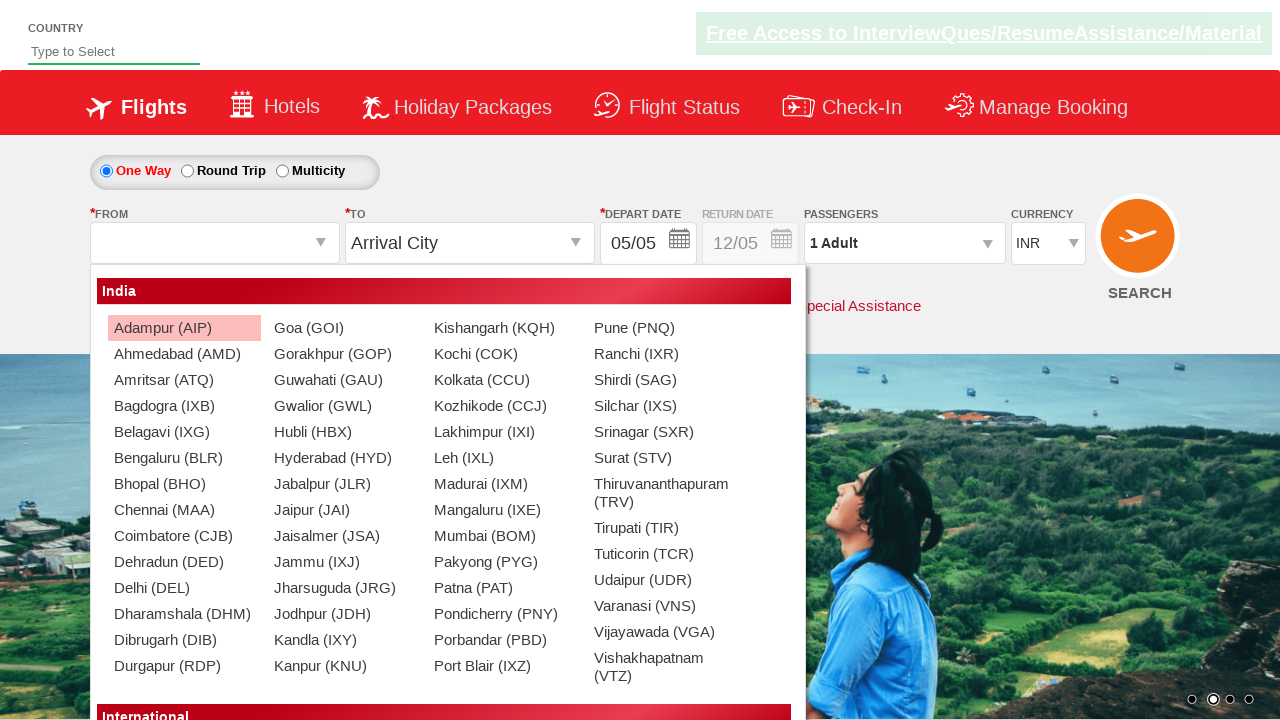

Selected Chennai (MAA) as departure city at (184, 510) on (//a[@value='MAA'])[1]
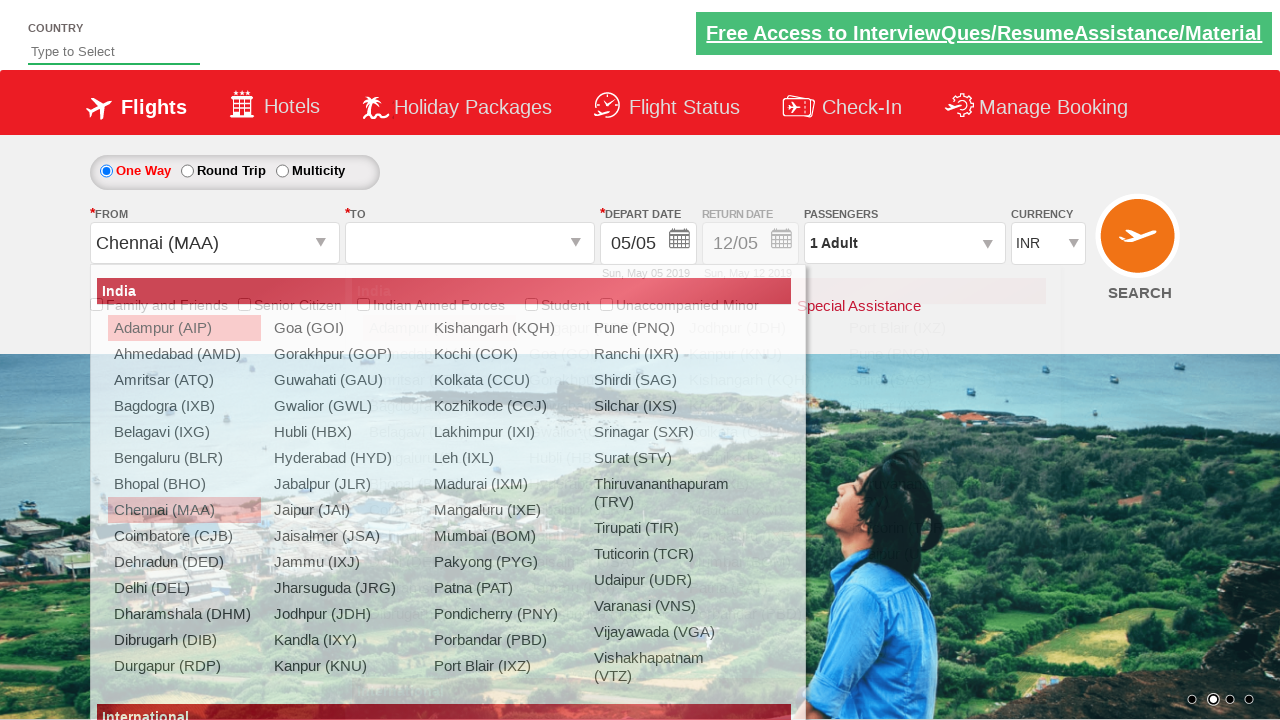

Waited for Vishakhapatnam (VTZ) option to load in destination dropdown
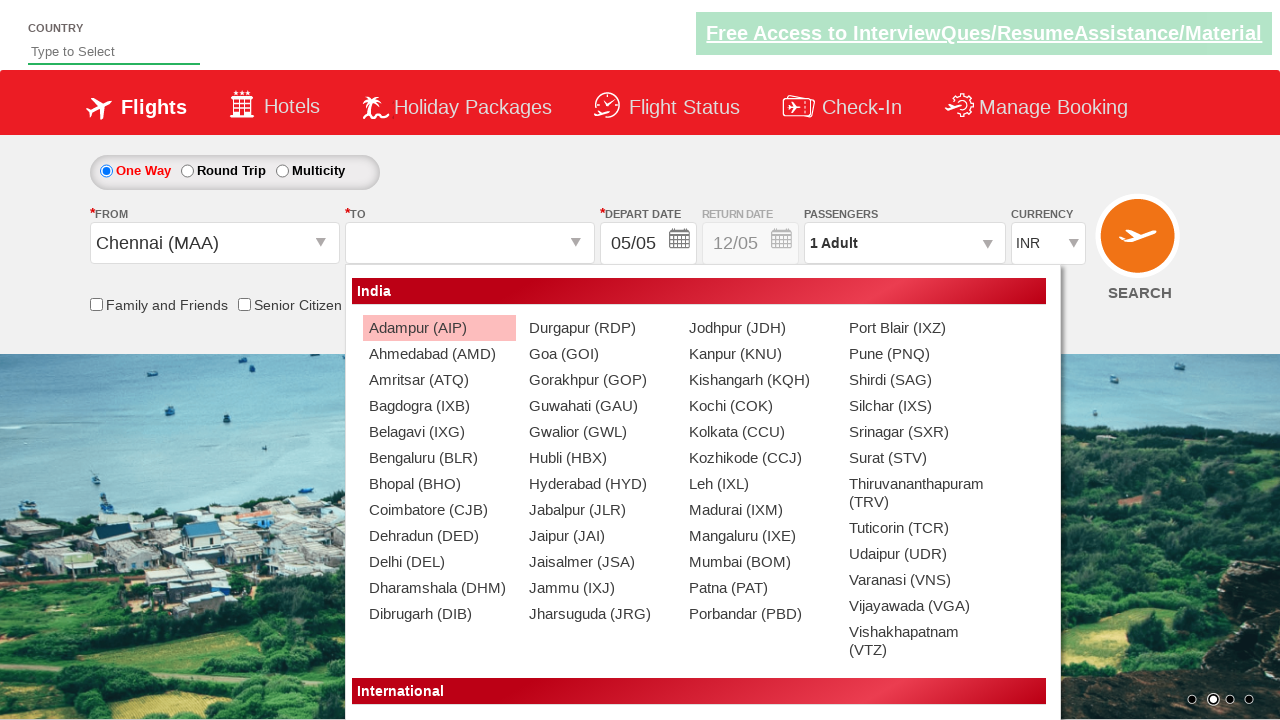

Selected Vishakhapatnam (VTZ) as destination city at (919, 641) on (//a[@value='VTZ'])[2]
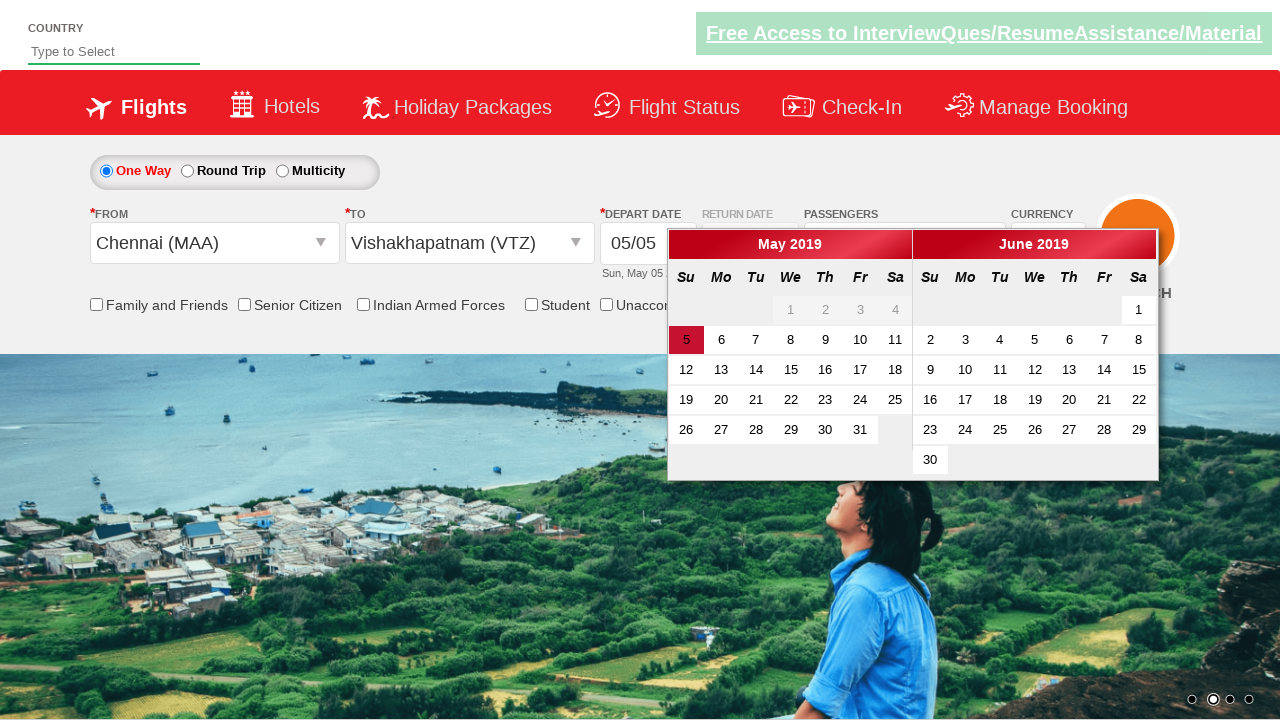

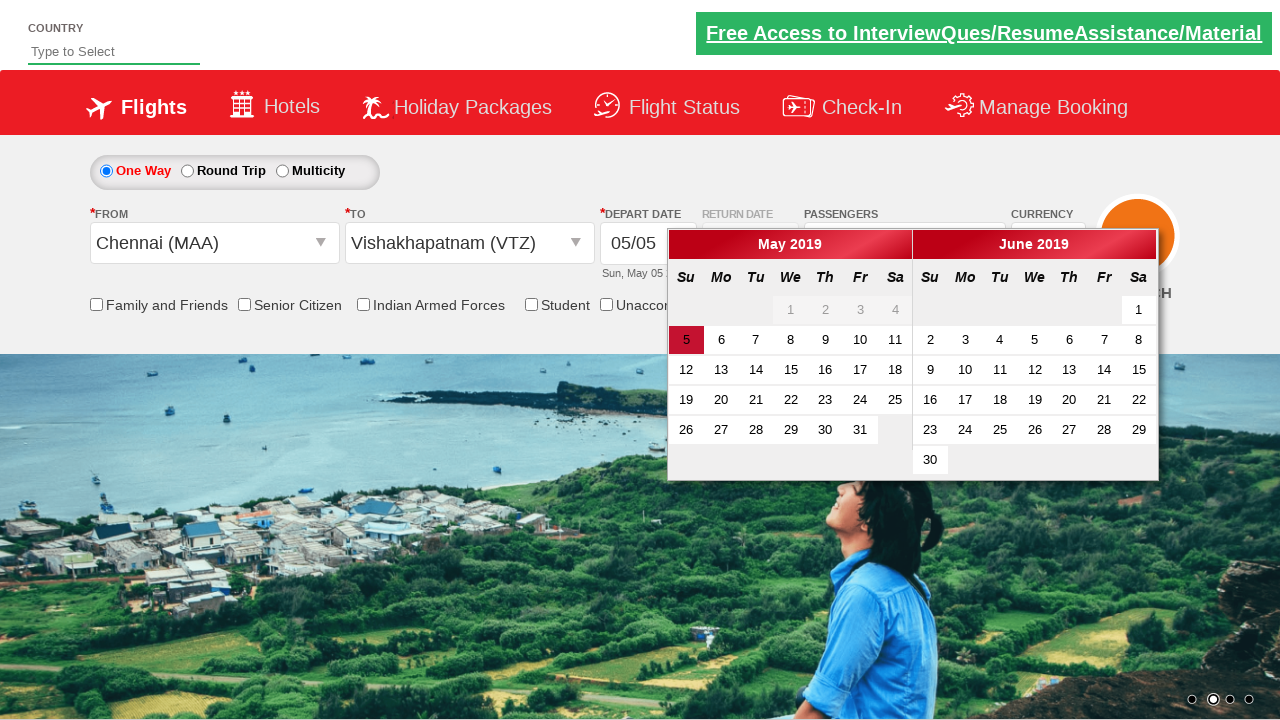